Tests product search functionality on a sandbox e-commerce site by entering a search query, clicking on a product image, and scrolling to view product details.

Starting URL: https://sandbox.oxylabs.io/products

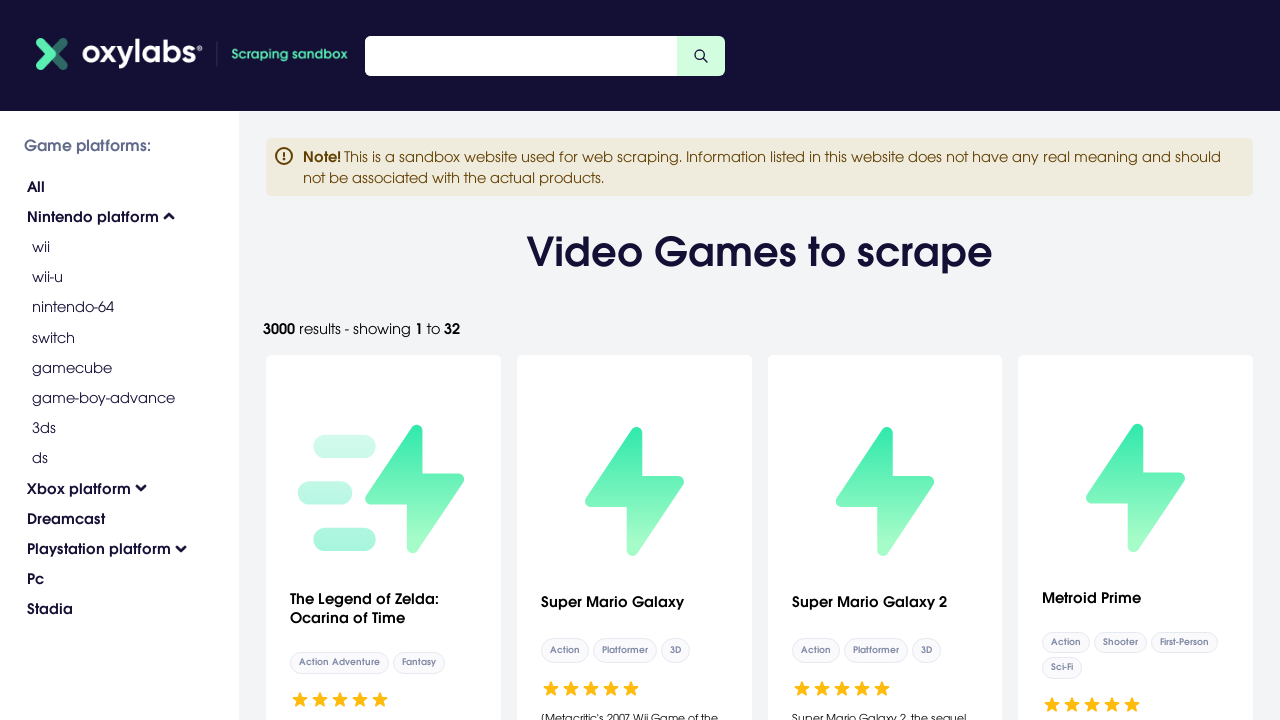

Filled search field with 'Tetris Effect: Connected' on .egbpcqk1
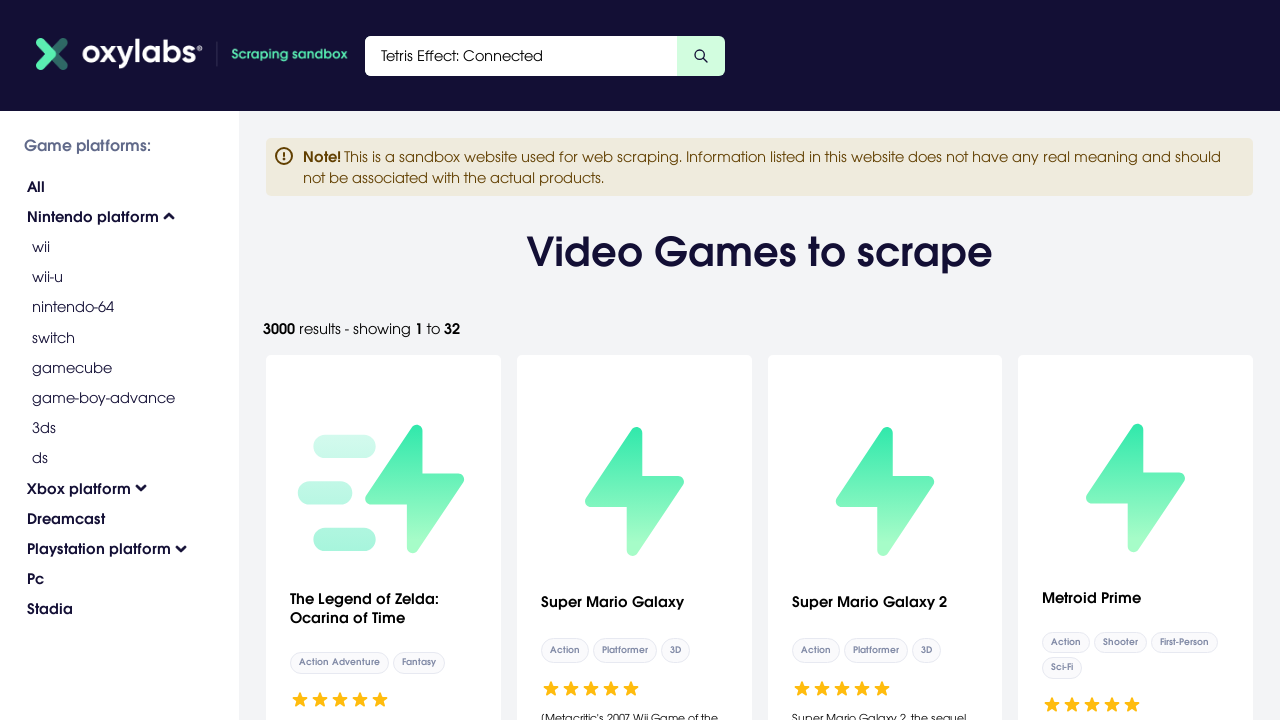

Clicked on product image to view details at (701, 56) on .egbpcqk0
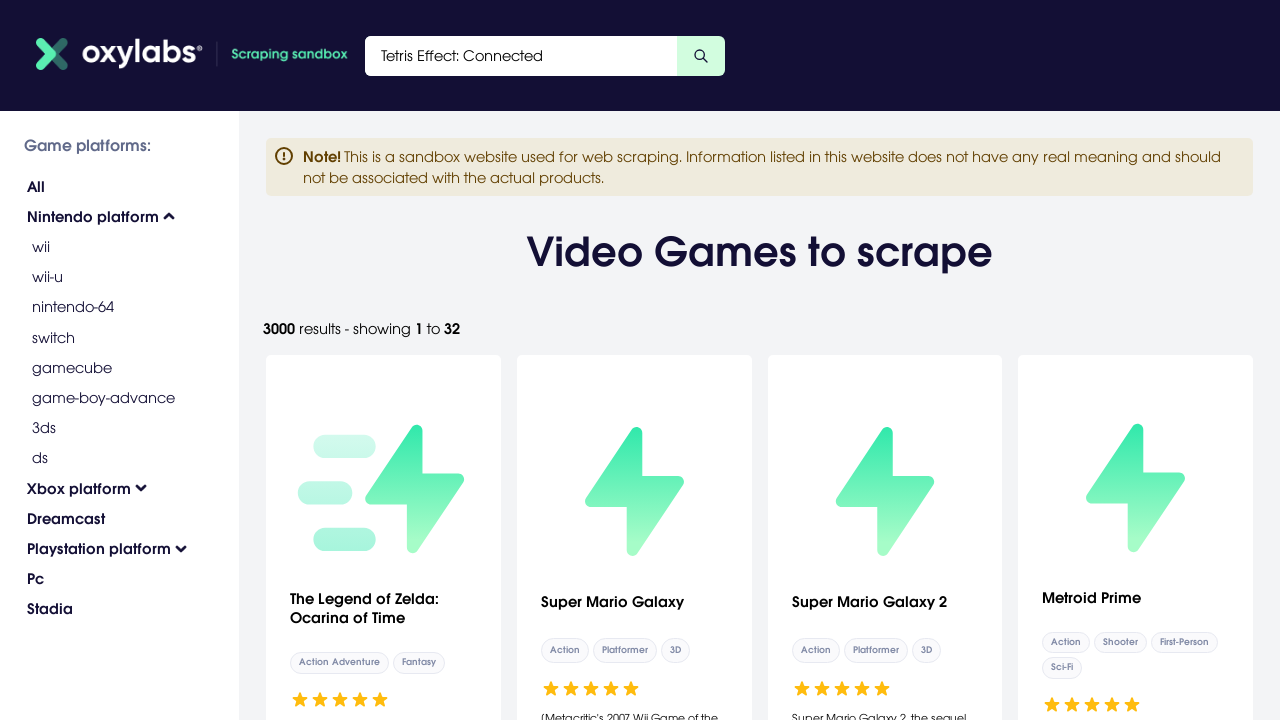

Waited 3 seconds for page to load
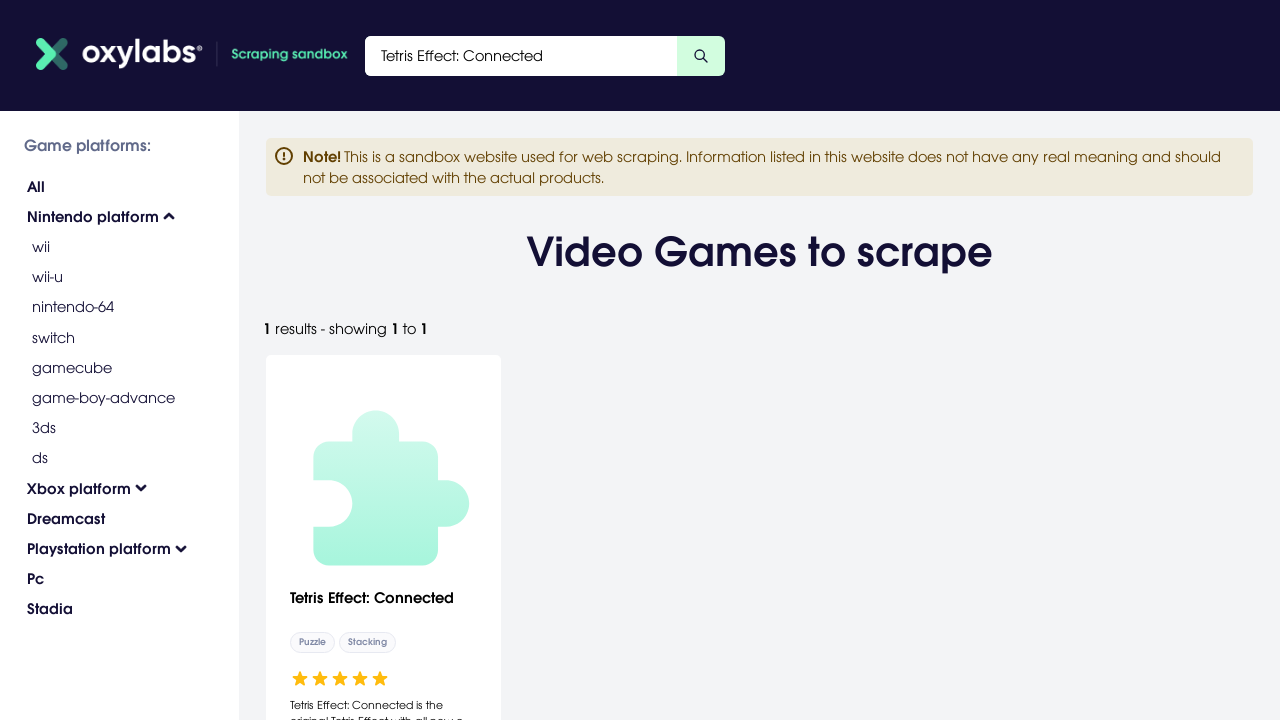

Scrolled to bottom of page to view more product details
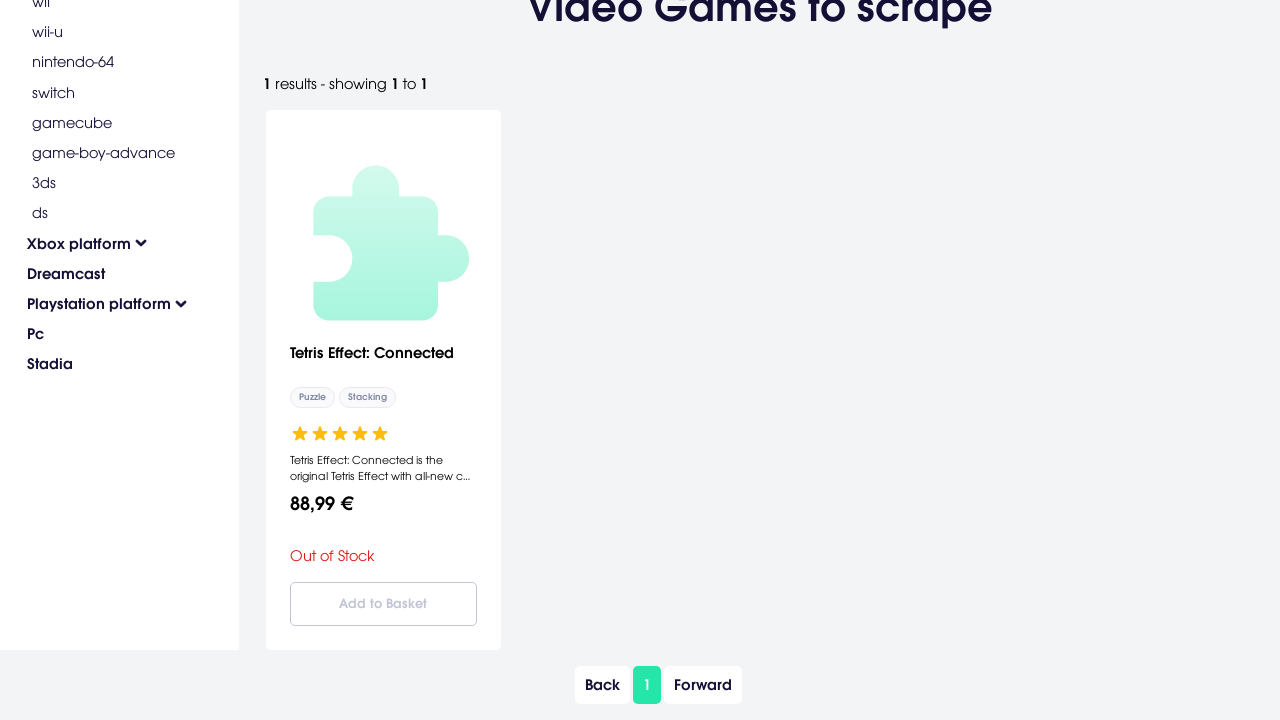

Product card elements became visible
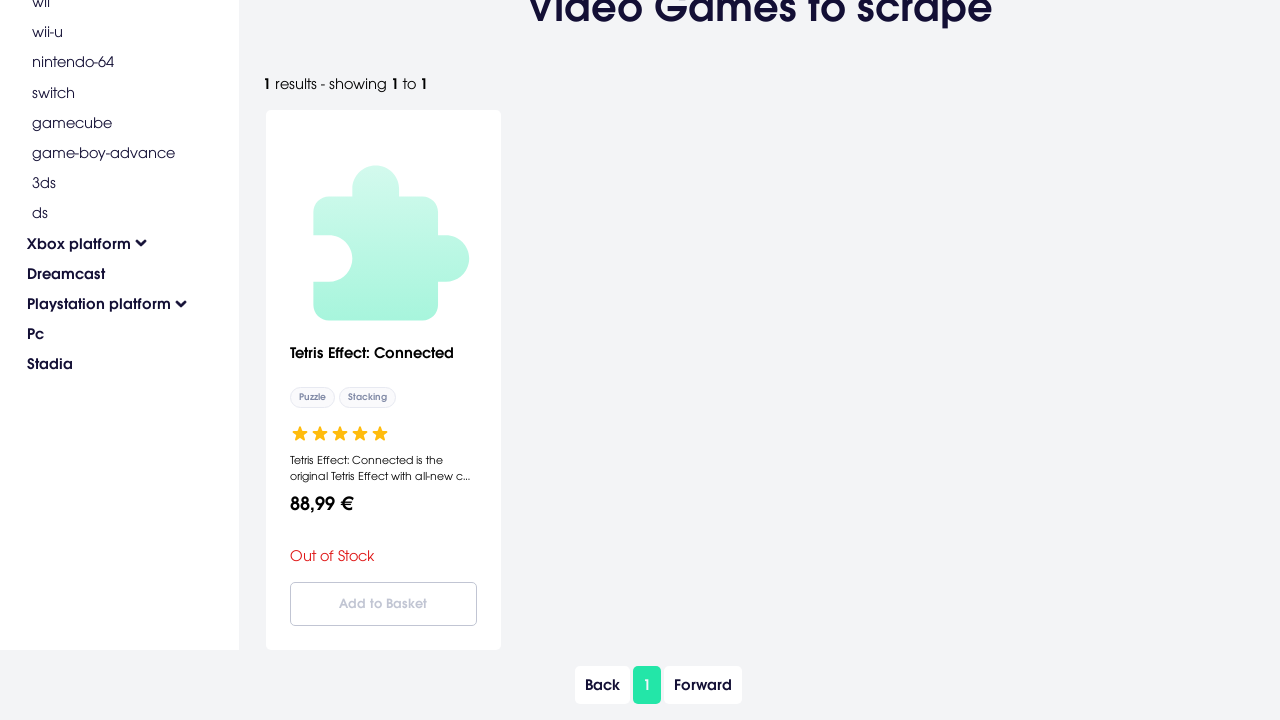

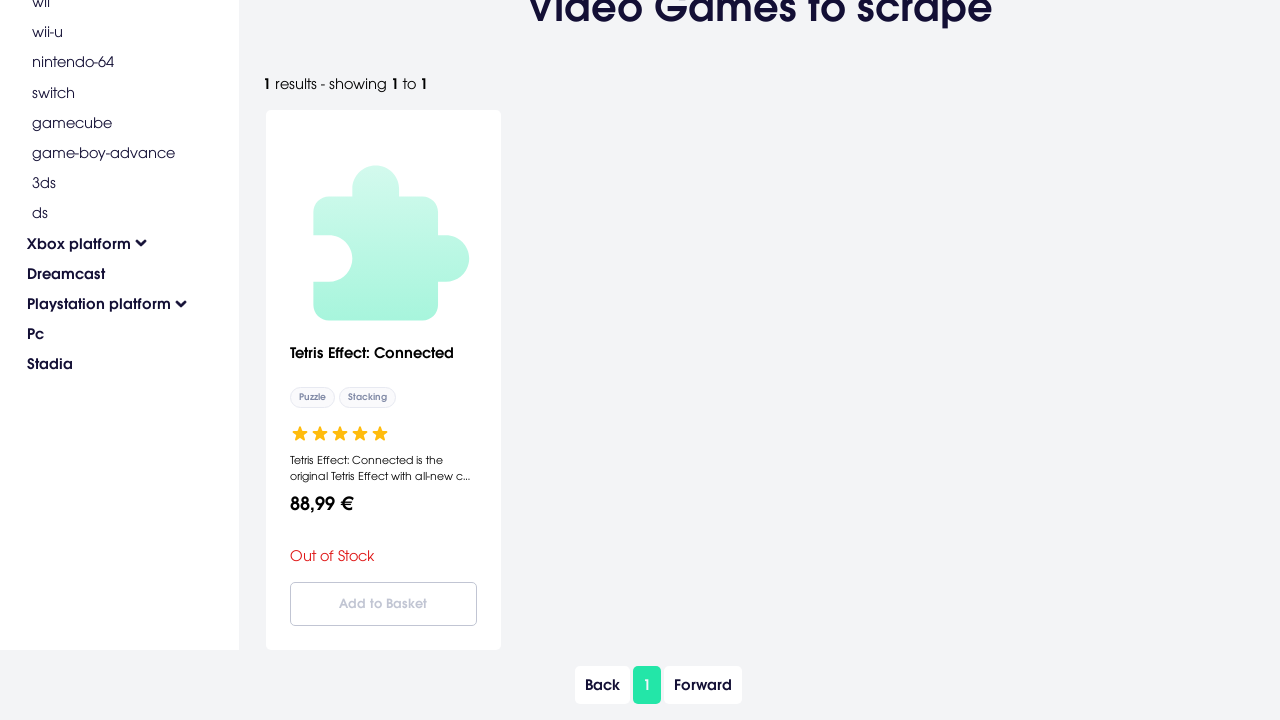